Tests the e-commerce demo site by adding a product to the cart and verifying it appears in the cart panel with the correct product name.

Starting URL: https://bstackdemo.com/

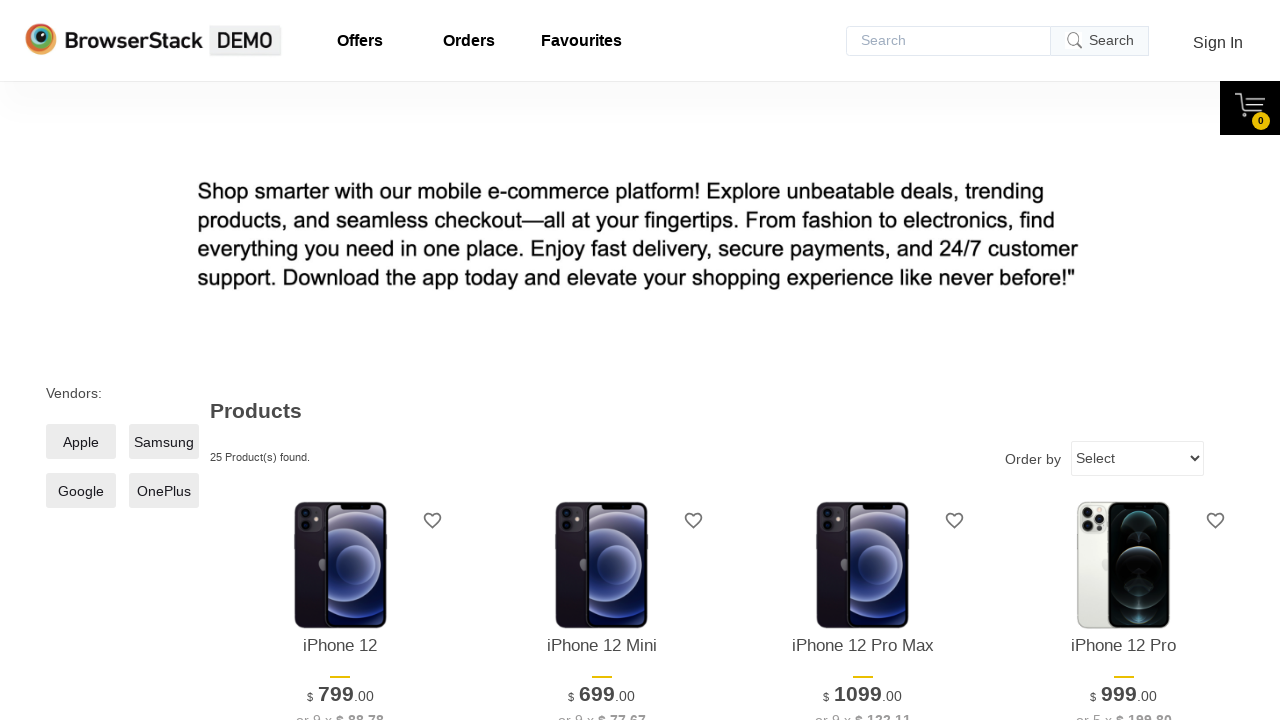

Page loaded with correct title 'StackDemo'
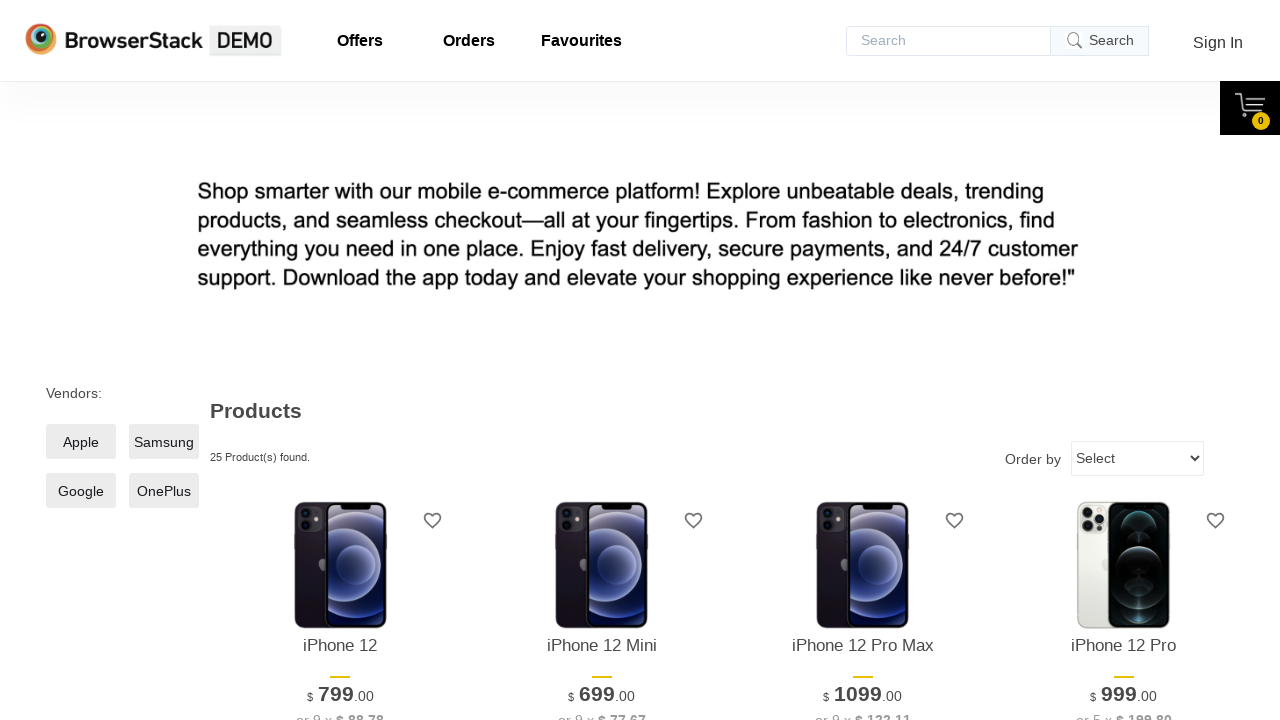

Retrieved first product name: iPhone 12
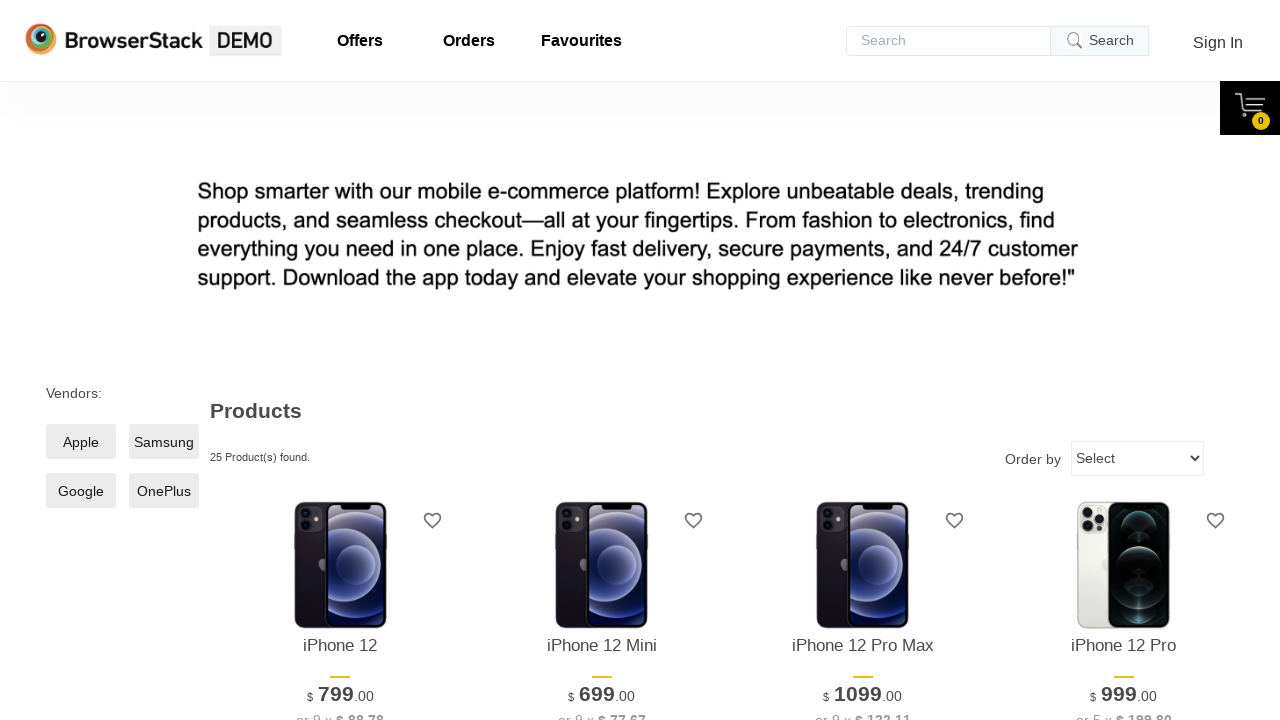

Clicked 'Add to cart' button for first product at (340, 361) on xpath=//*[@id='1']/div[4]
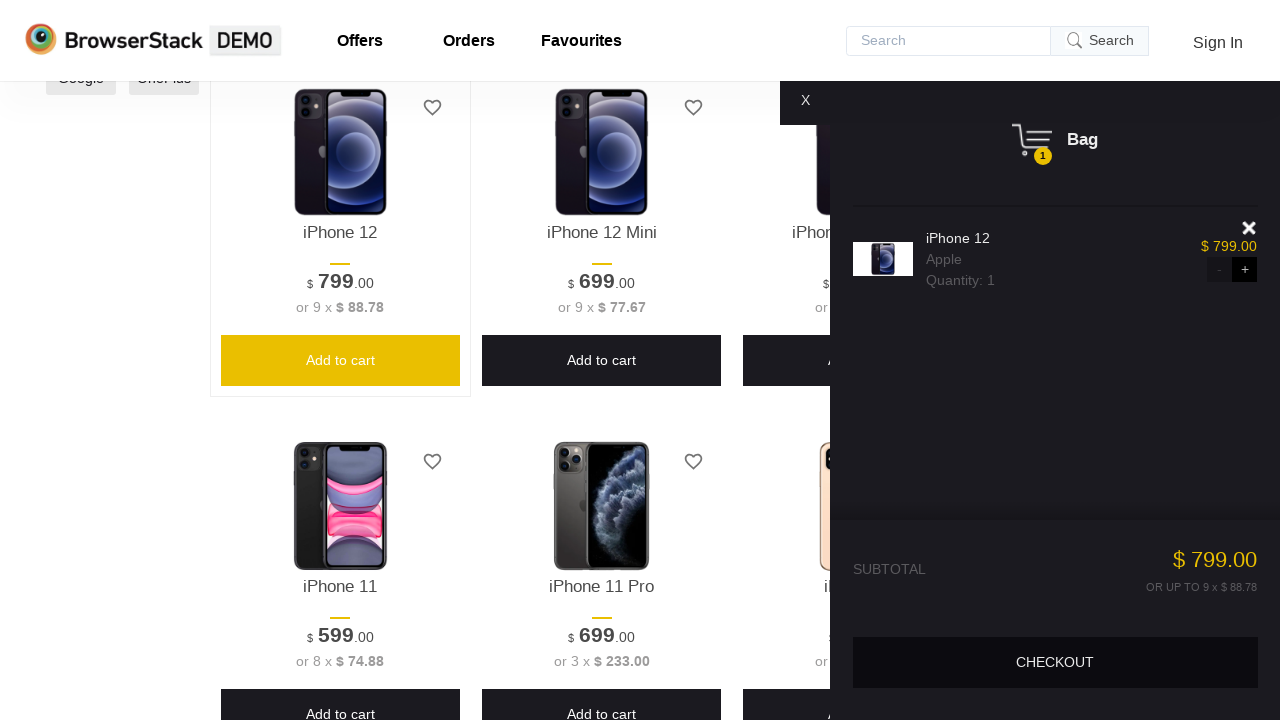

Cart panel became visible
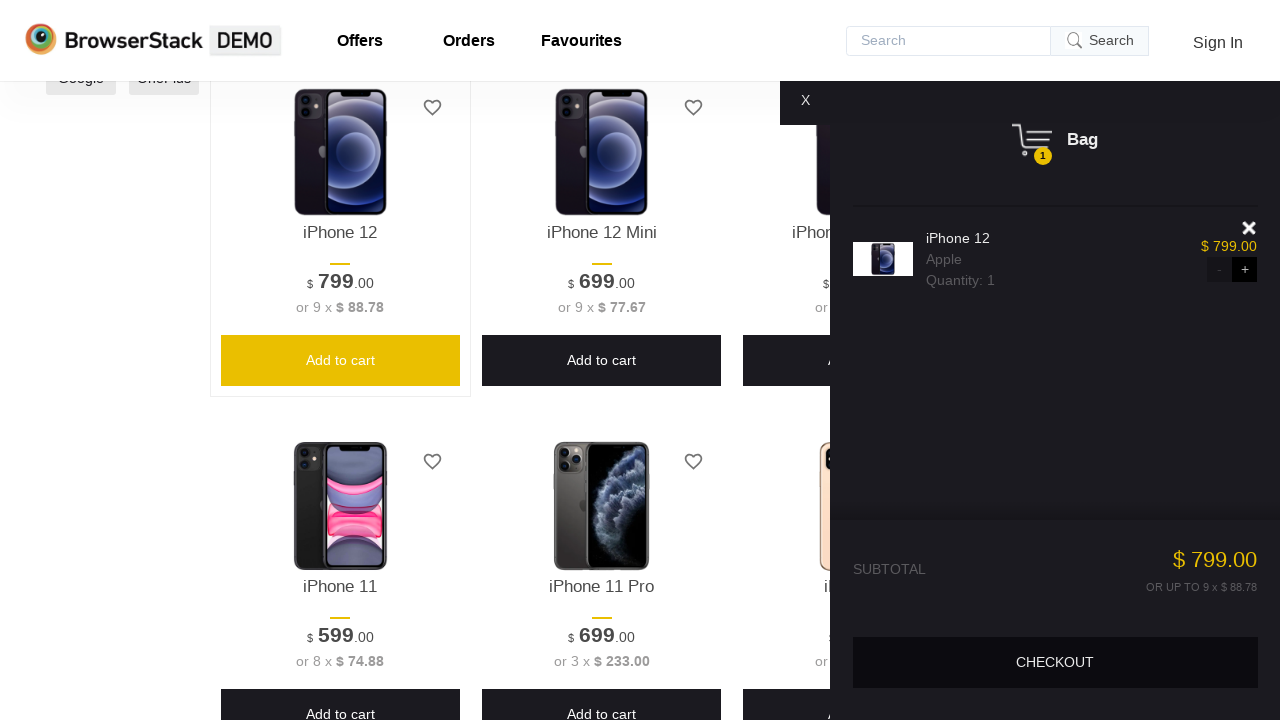

Retrieved product name from cart: iPhone 12
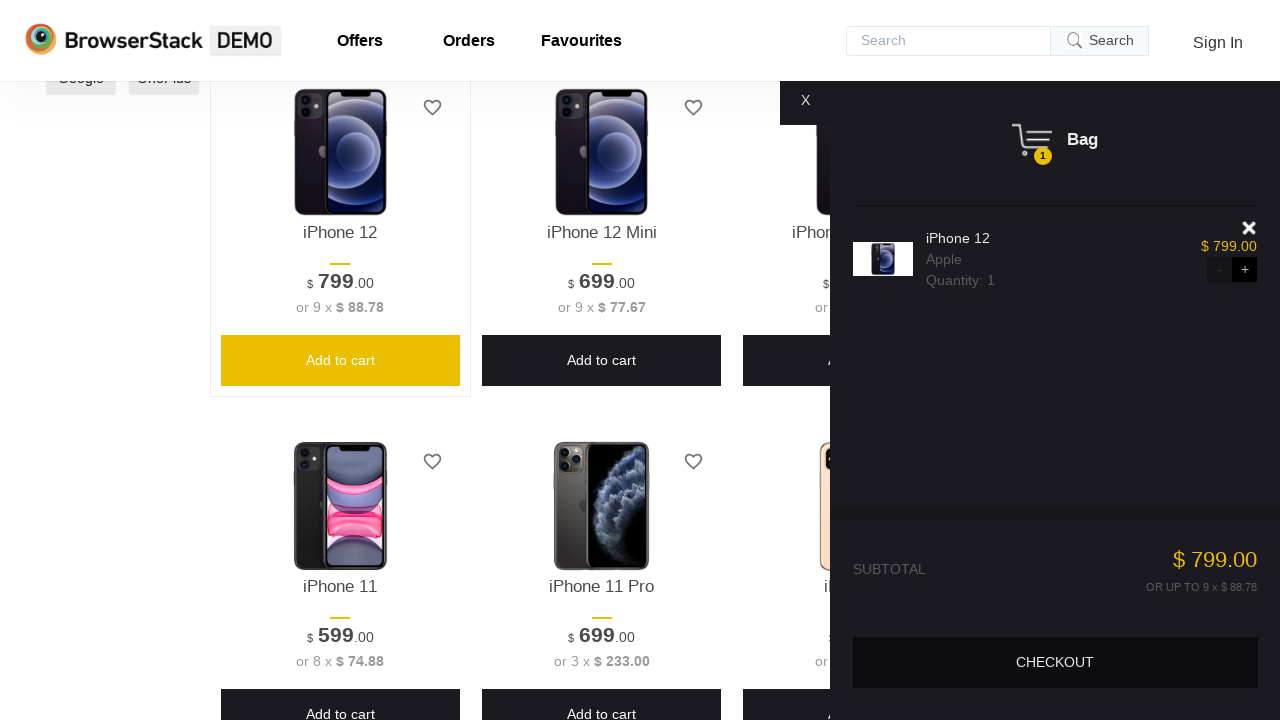

Verified product name in cart matches original product: iPhone 12
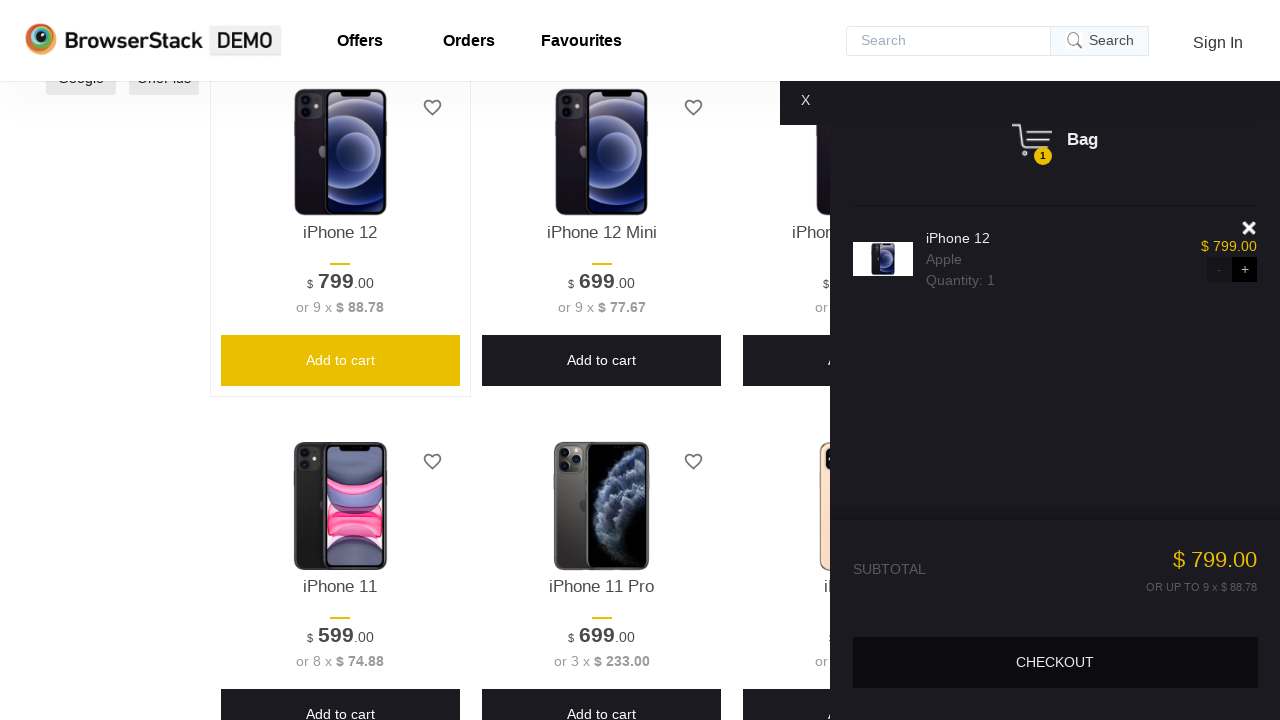

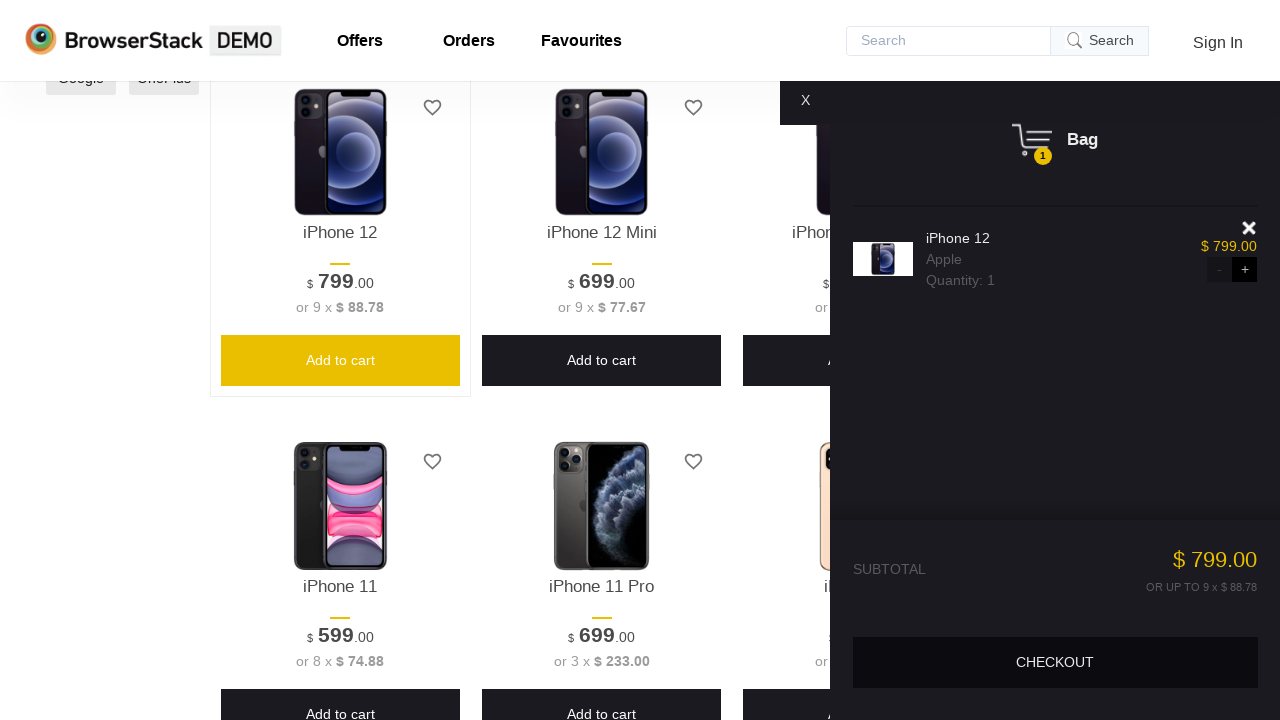